Tests that completed items are removed when clicking the Clear completed button

Starting URL: https://demo.playwright.dev/todomvc

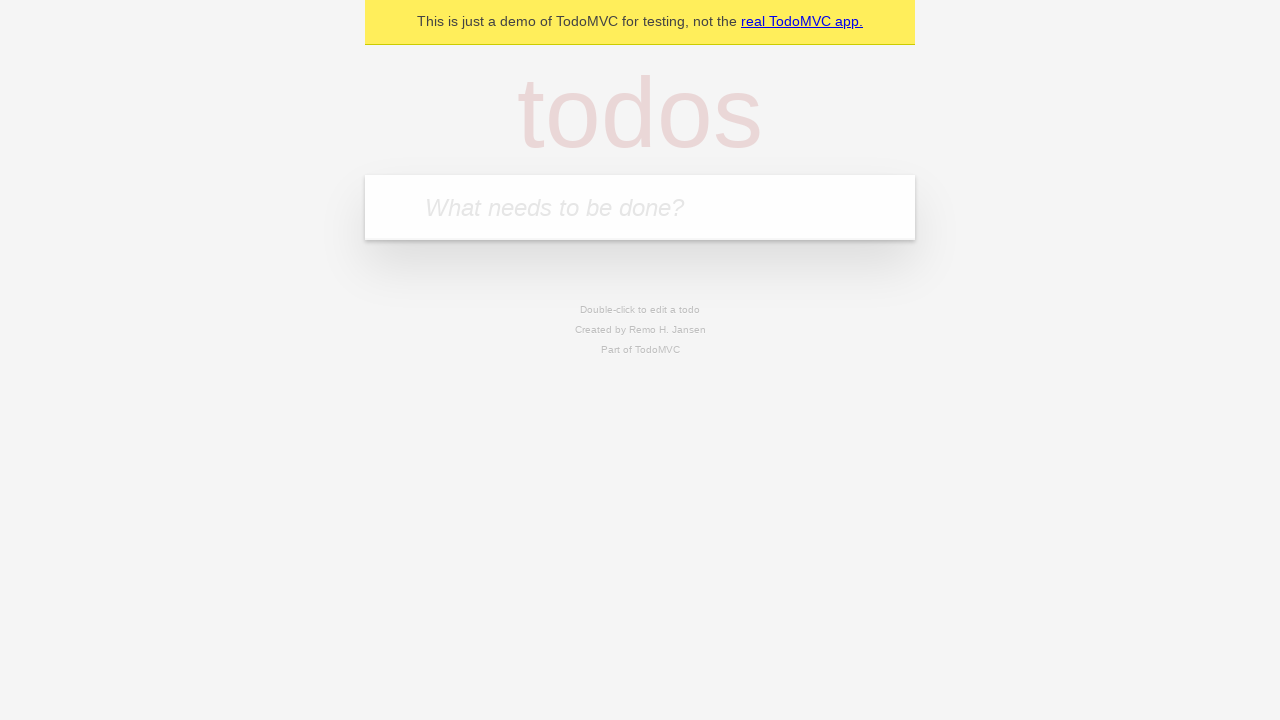

Filled todo input with 'buy some cheese' on internal:attr=[placeholder="What needs to be done?"i]
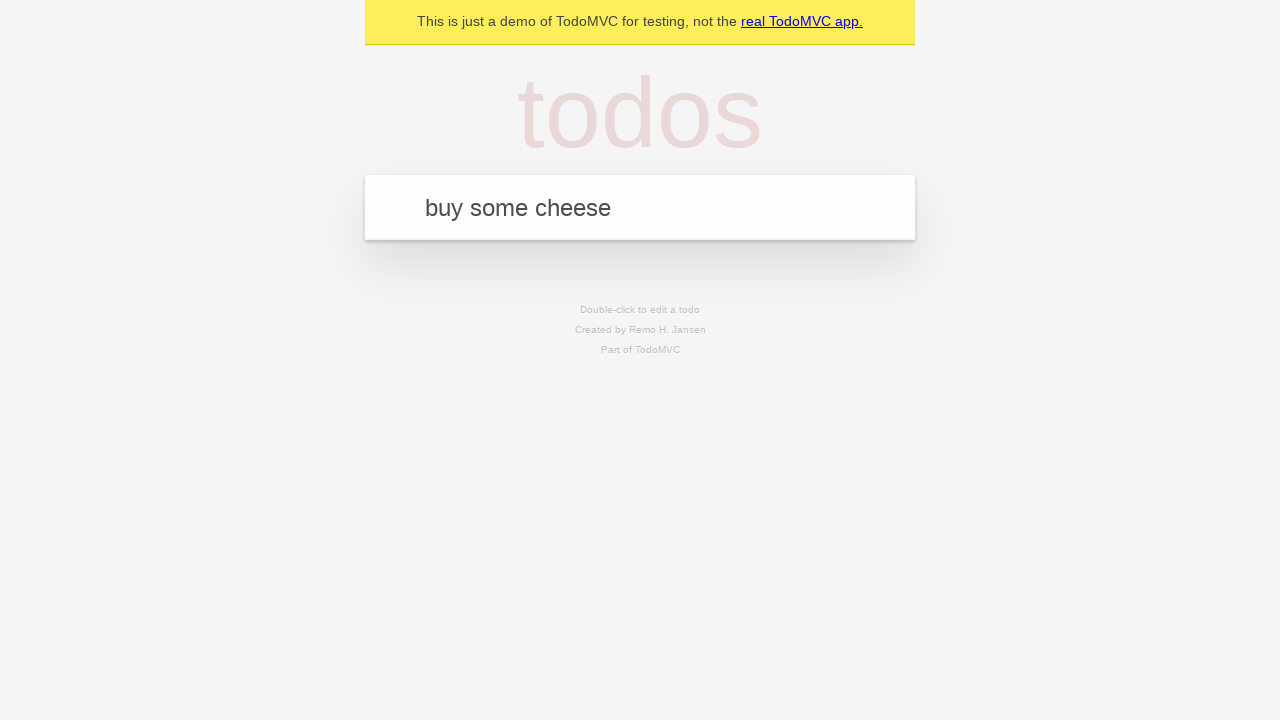

Pressed Enter to add first todo item on internal:attr=[placeholder="What needs to be done?"i]
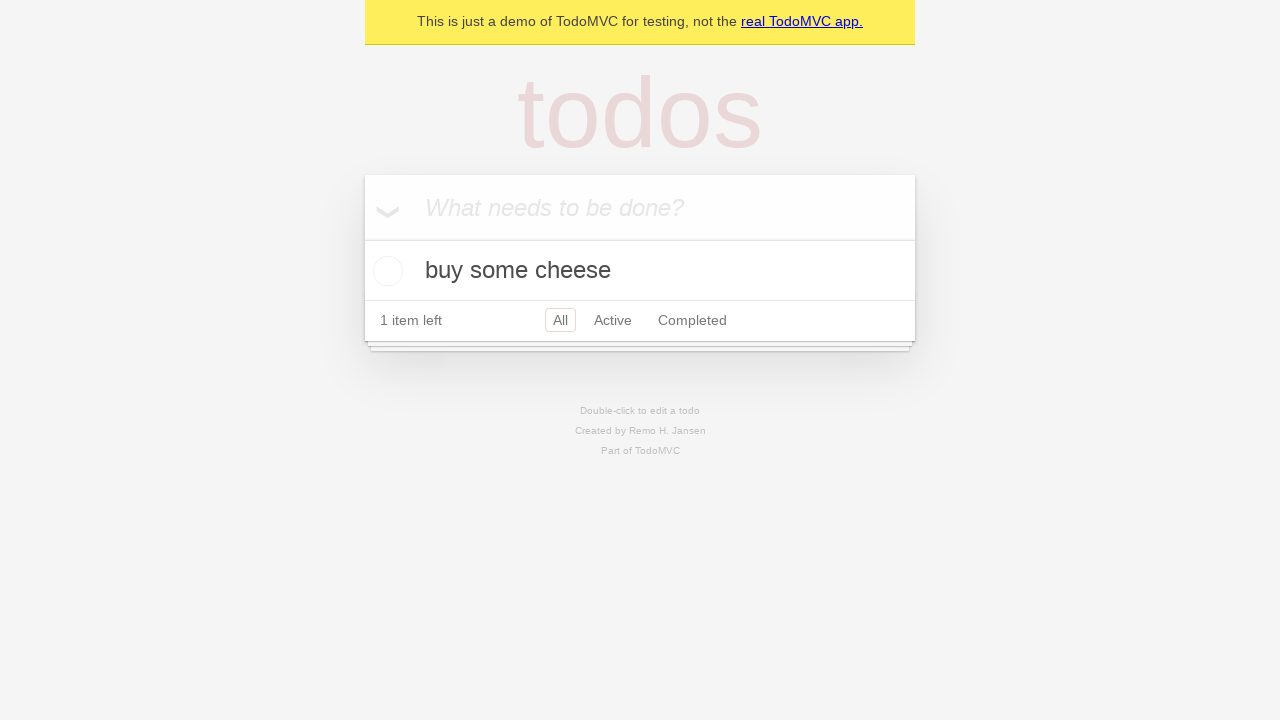

Filled todo input with 'feed the cat' on internal:attr=[placeholder="What needs to be done?"i]
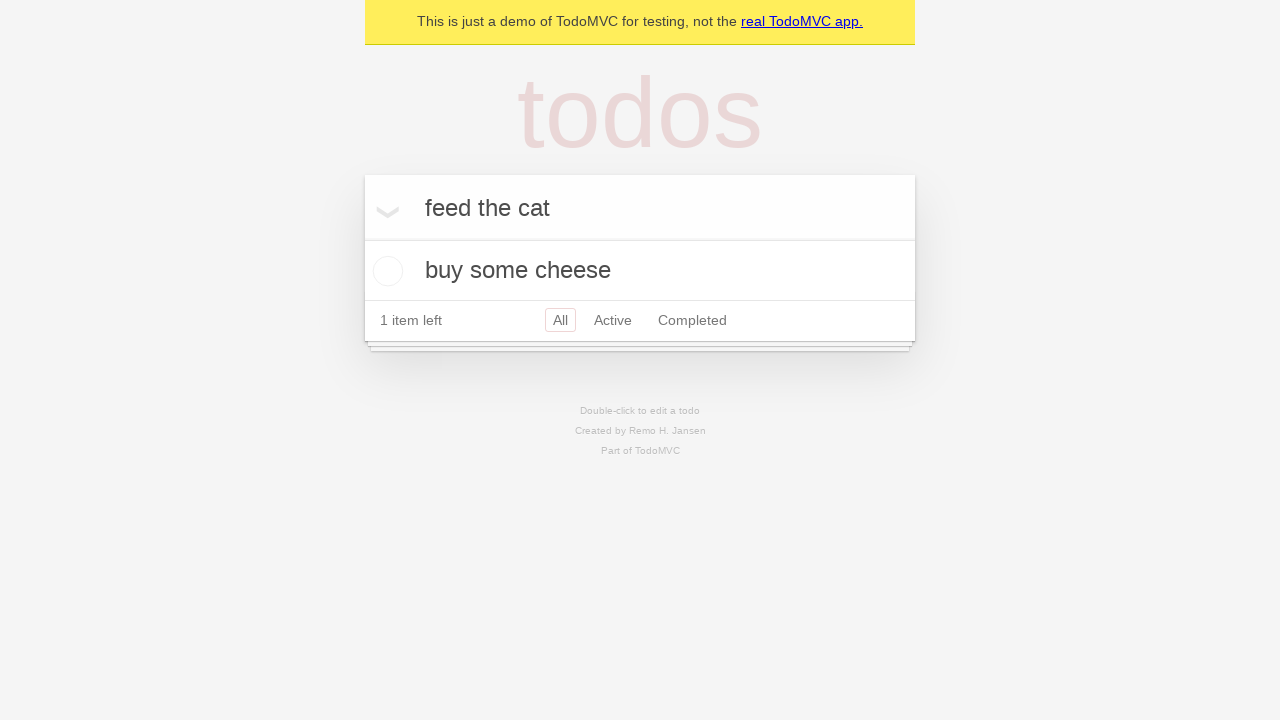

Pressed Enter to add second todo item on internal:attr=[placeholder="What needs to be done?"i]
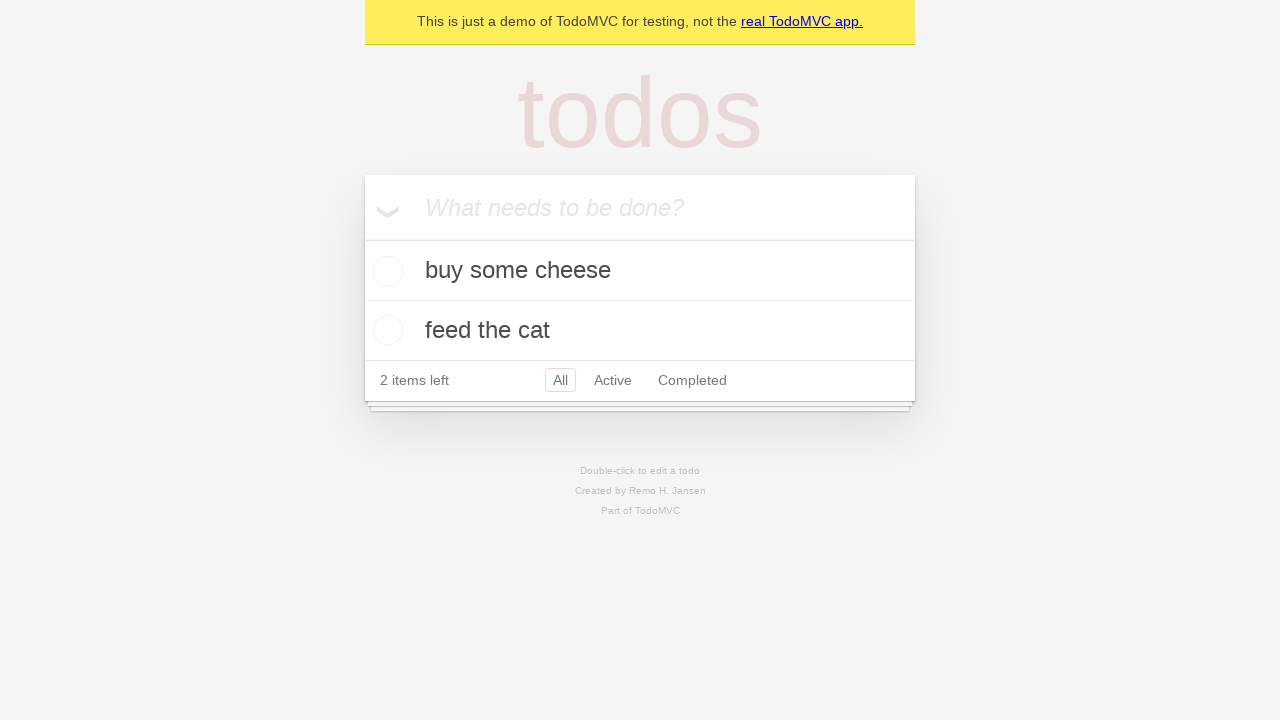

Filled todo input with 'book a doctors appointment' on internal:attr=[placeholder="What needs to be done?"i]
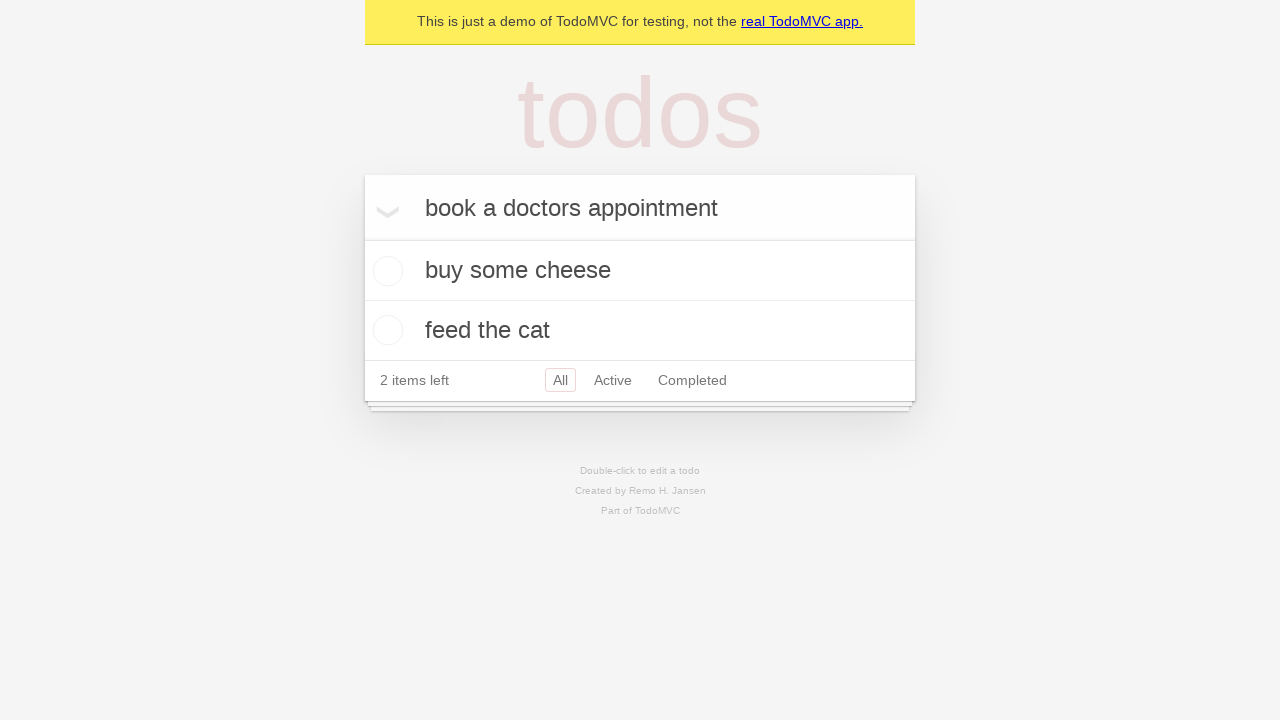

Pressed Enter to add third todo item on internal:attr=[placeholder="What needs to be done?"i]
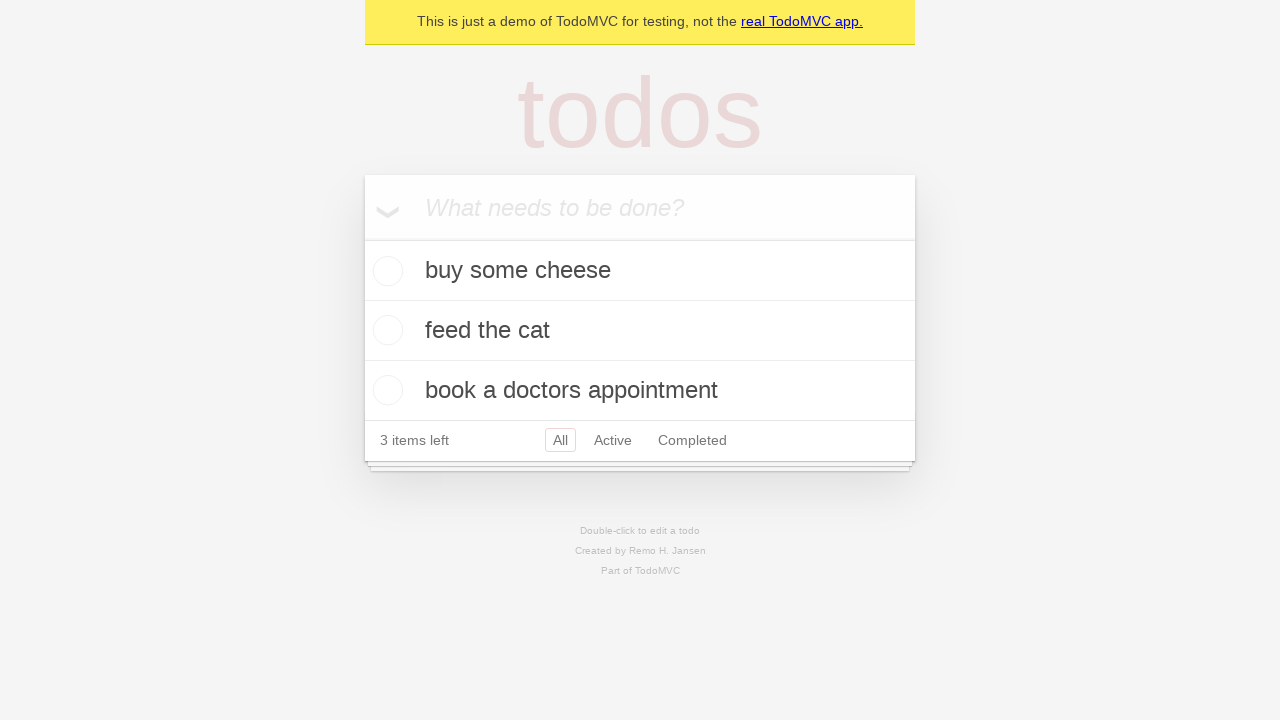

Checked the second todo item checkbox to mark it as completed at (385, 330) on internal:testid=[data-testid="todo-item"s] >> nth=1 >> internal:role=checkbox
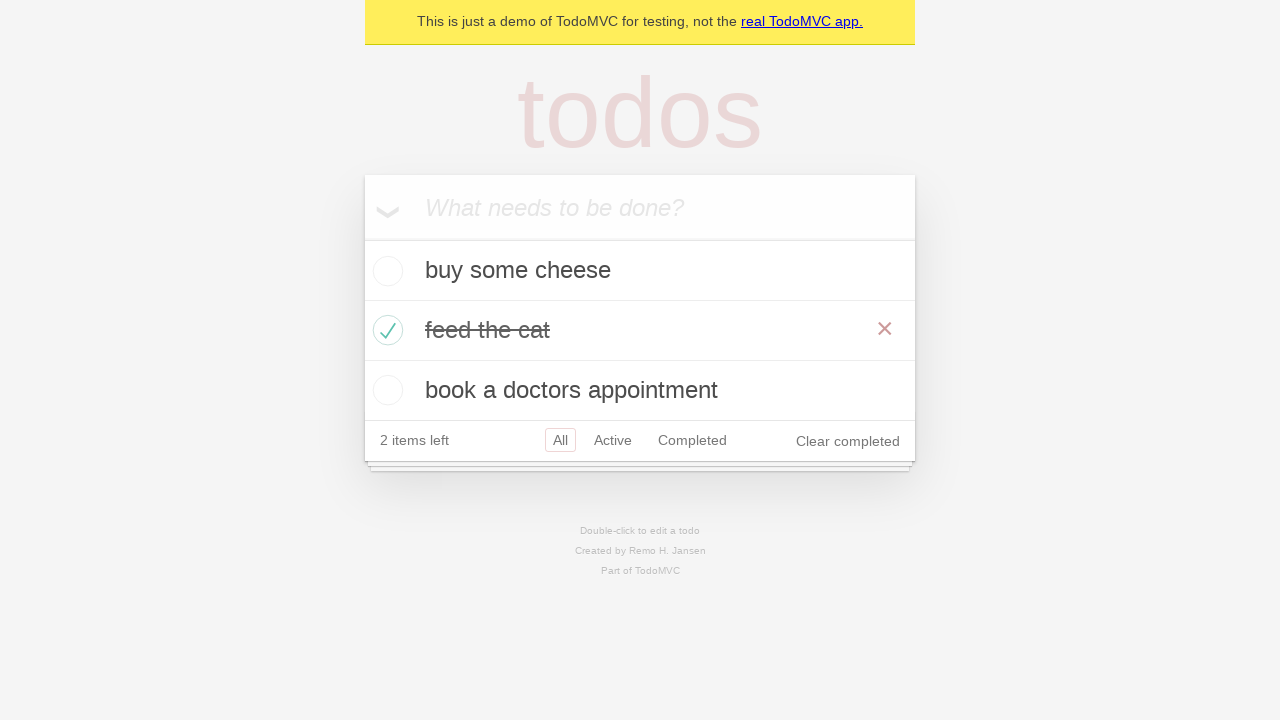

Clicked 'Clear completed' button to remove completed items at (848, 441) on internal:role=button[name="Clear completed"i]
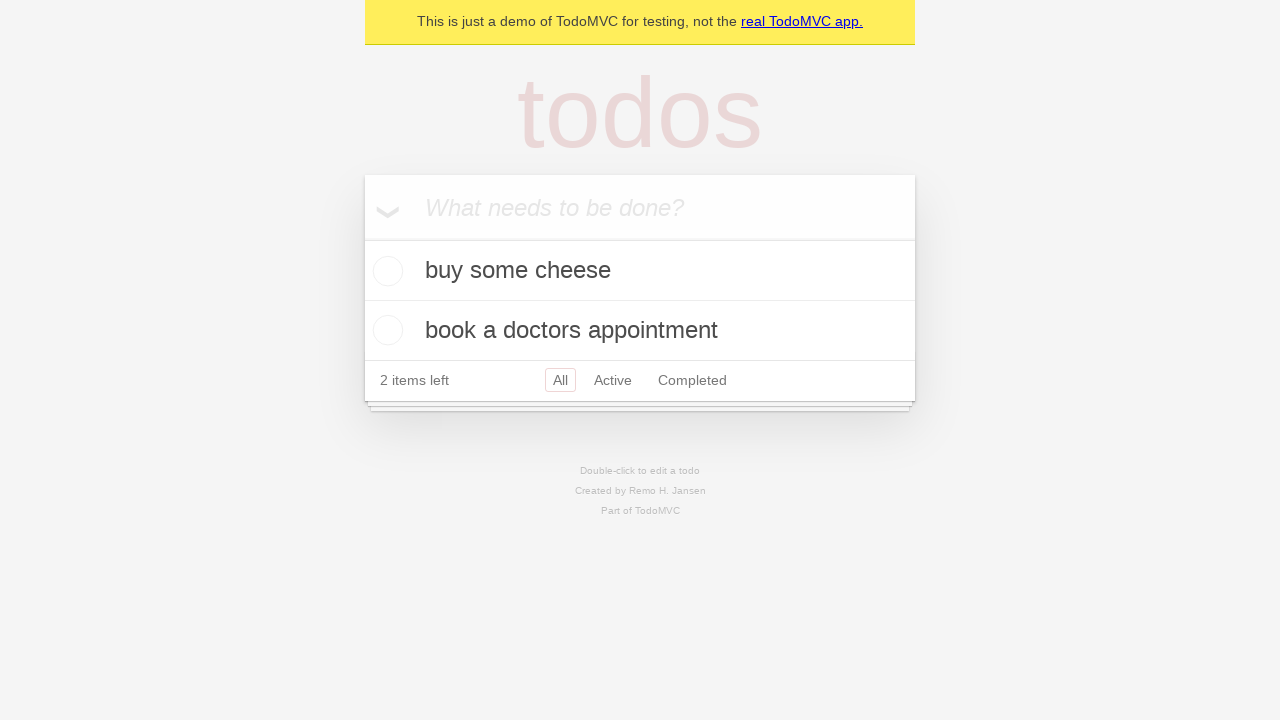

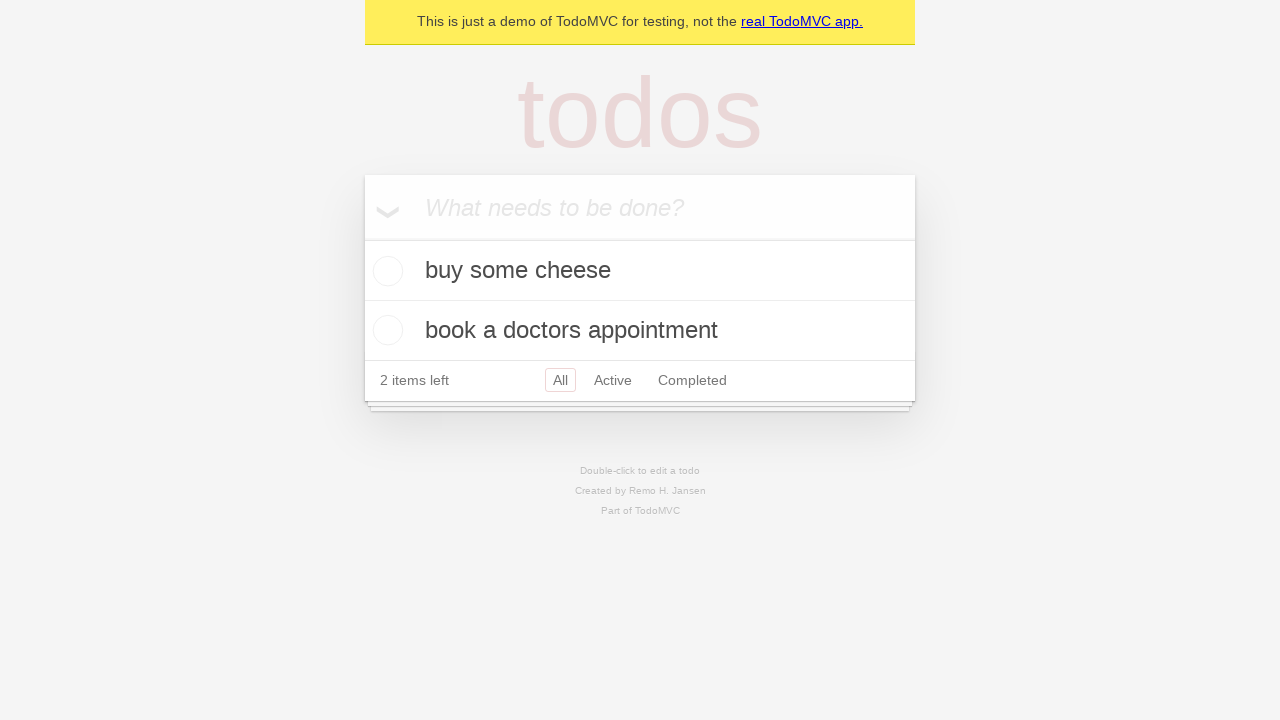